Tests ID locator by finding and clicking on a link using its ID

Starting URL: http://omayo.blogspot.com

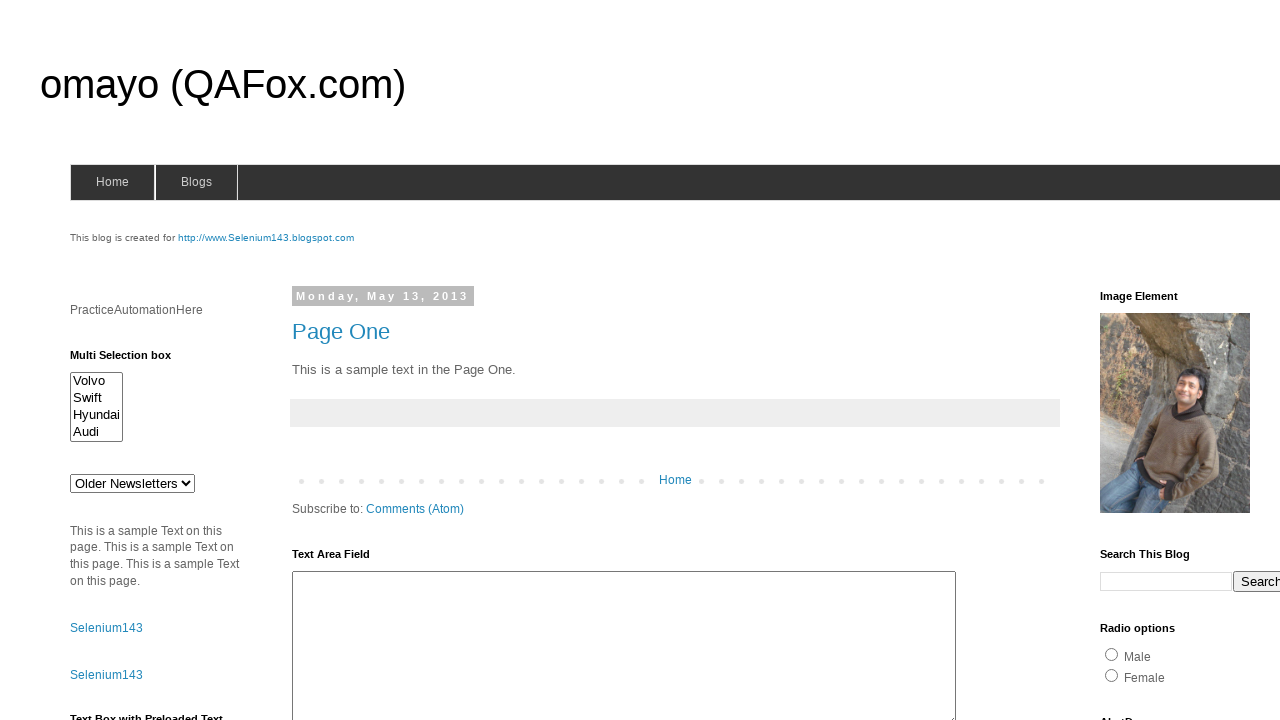

Clicked link with ID 'selenium143' using ID locator selector at (266, 238) on #selenium143
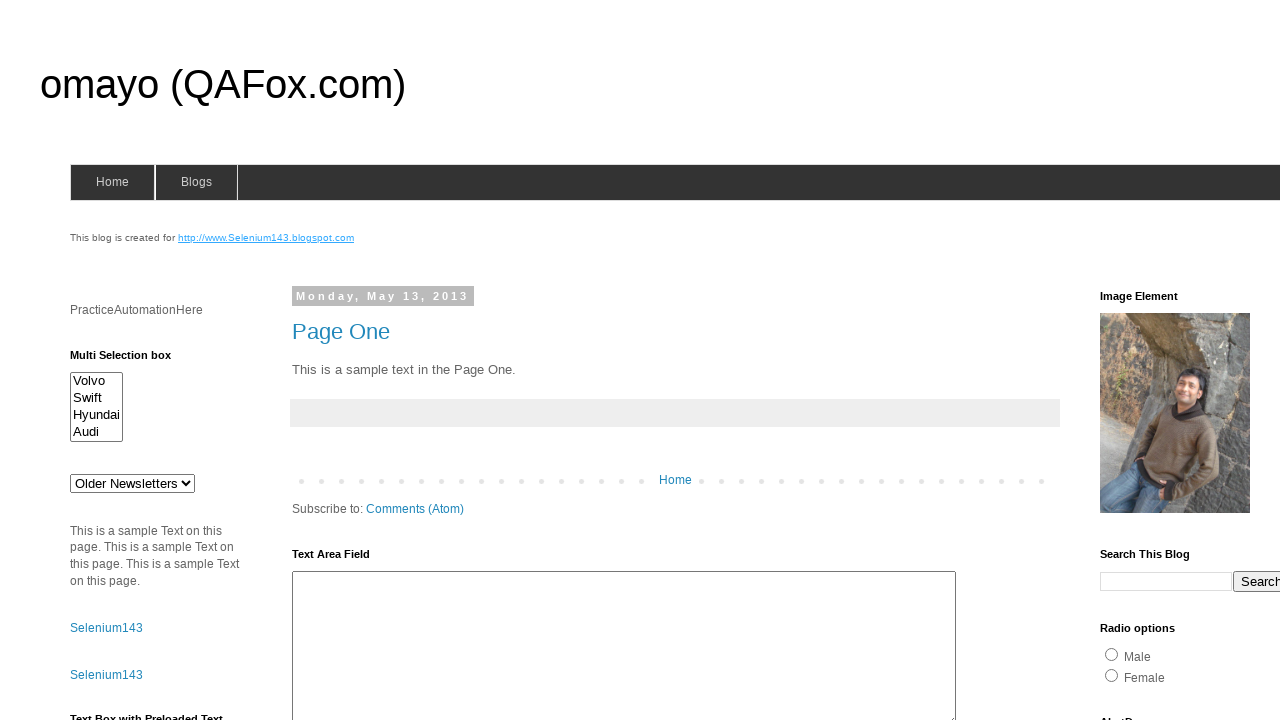

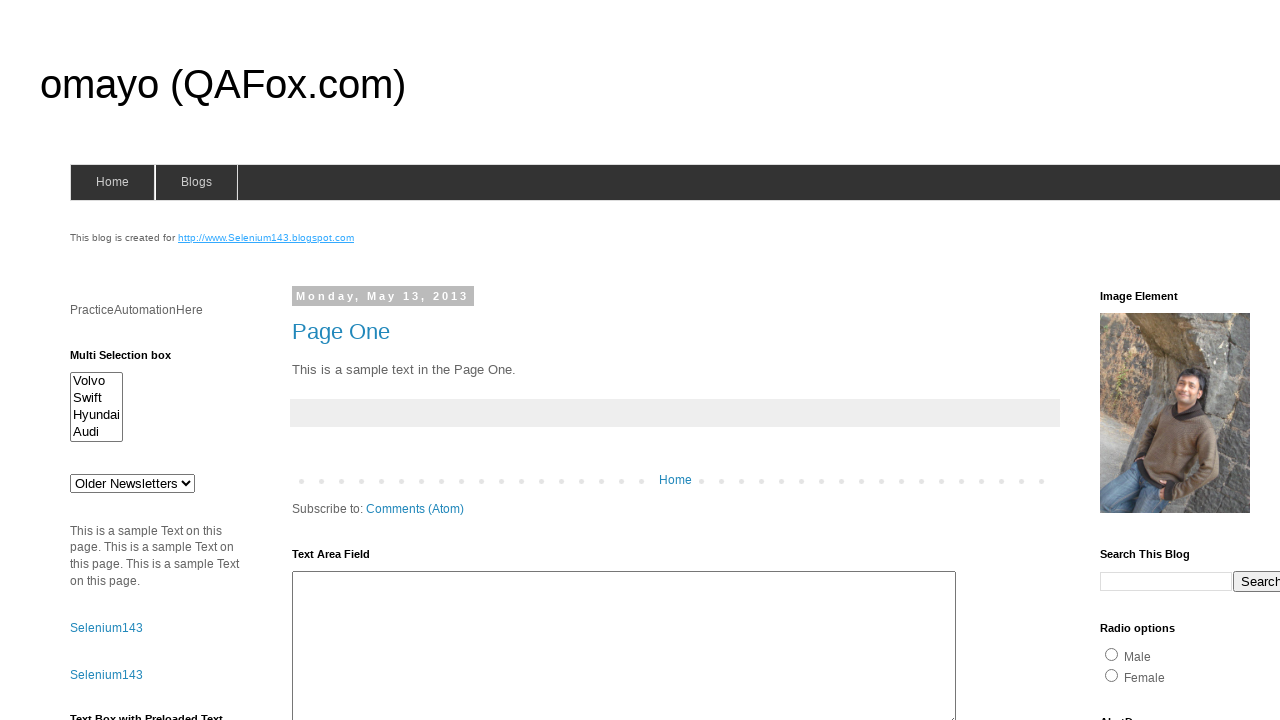